Tests that edits are saved when the edit field loses focus (blur event).

Starting URL: https://demo.playwright.dev/todomvc

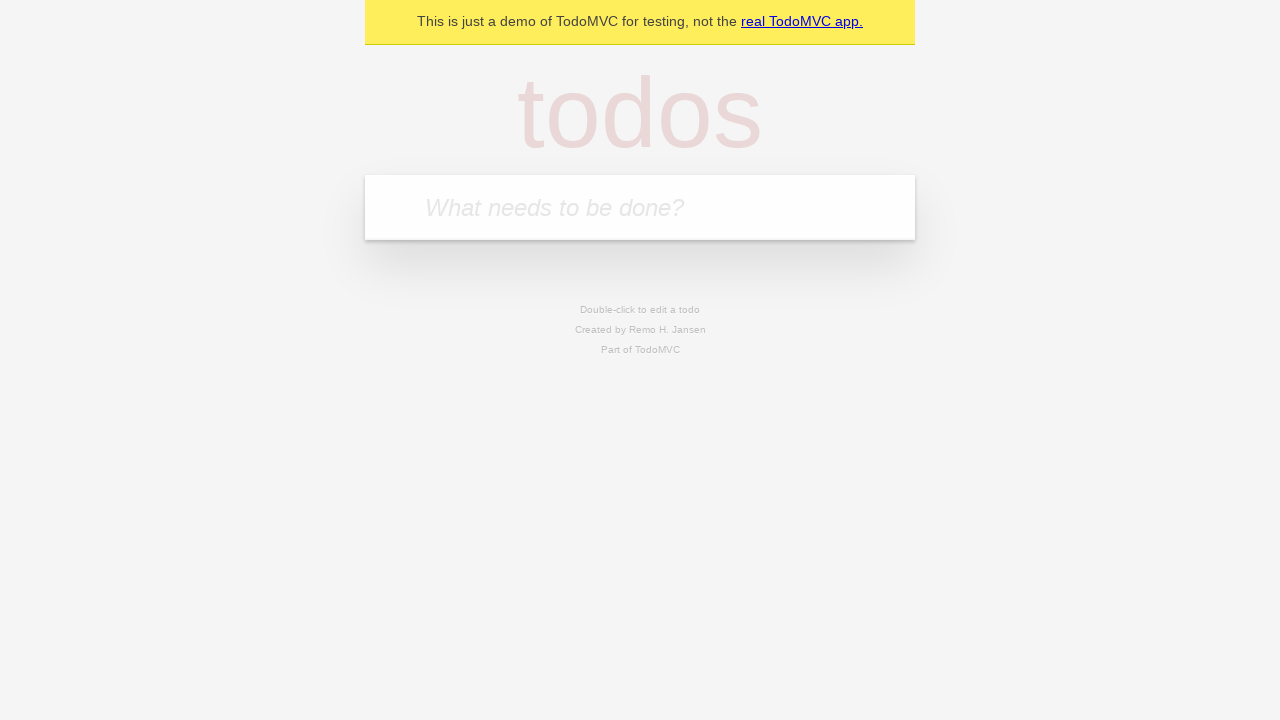

Filled first todo with 'buy some cheese' on internal:attr=[placeholder="What needs to be done?"i]
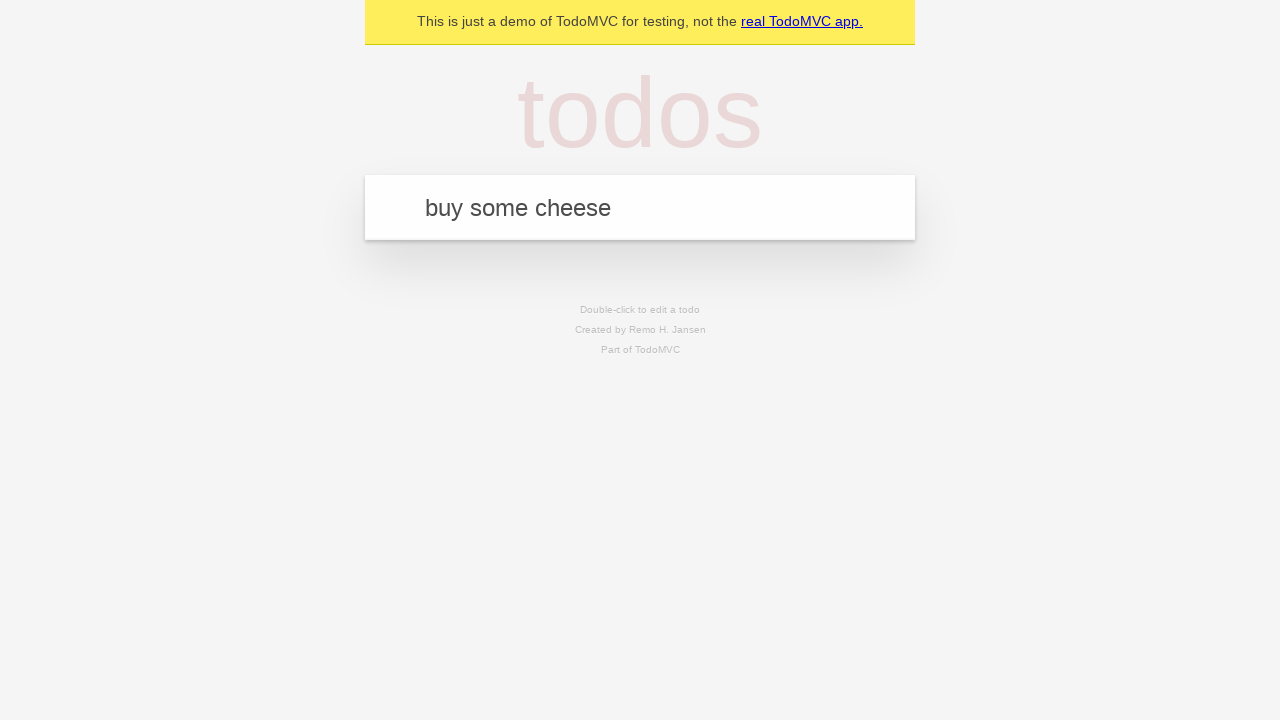

Pressed Enter to create first todo on internal:attr=[placeholder="What needs to be done?"i]
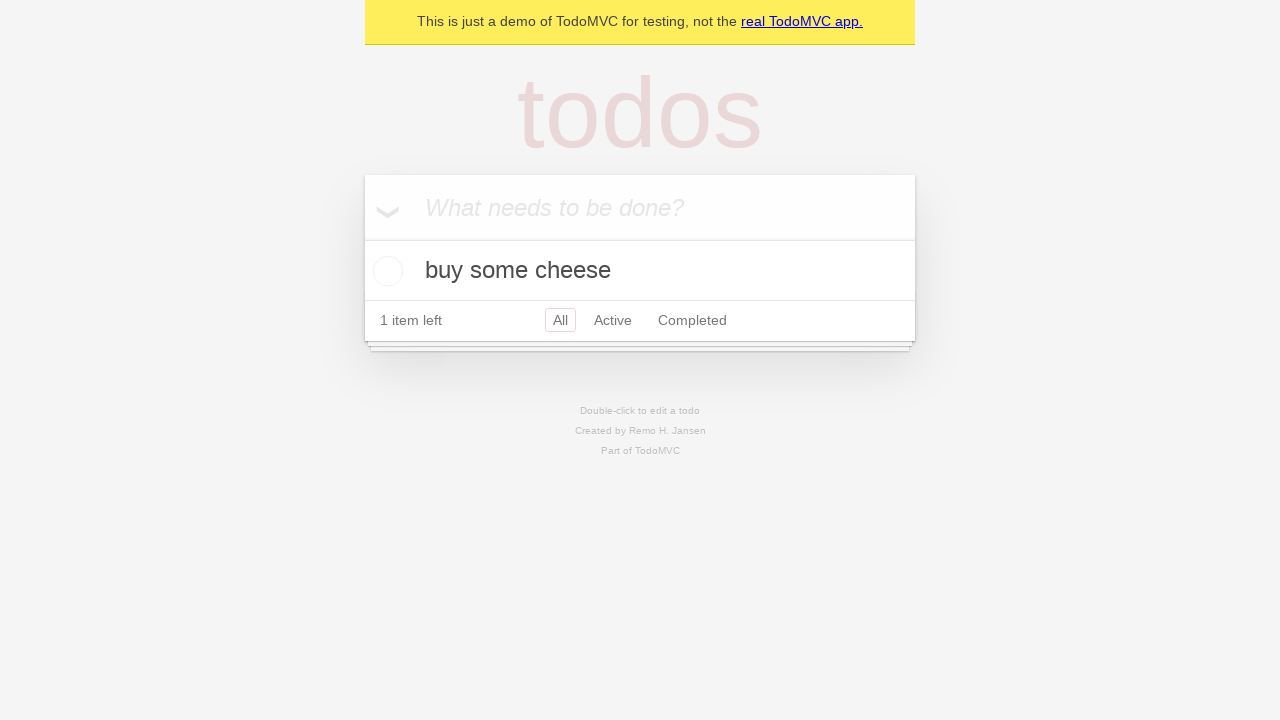

Filled second todo with 'feed the cat' on internal:attr=[placeholder="What needs to be done?"i]
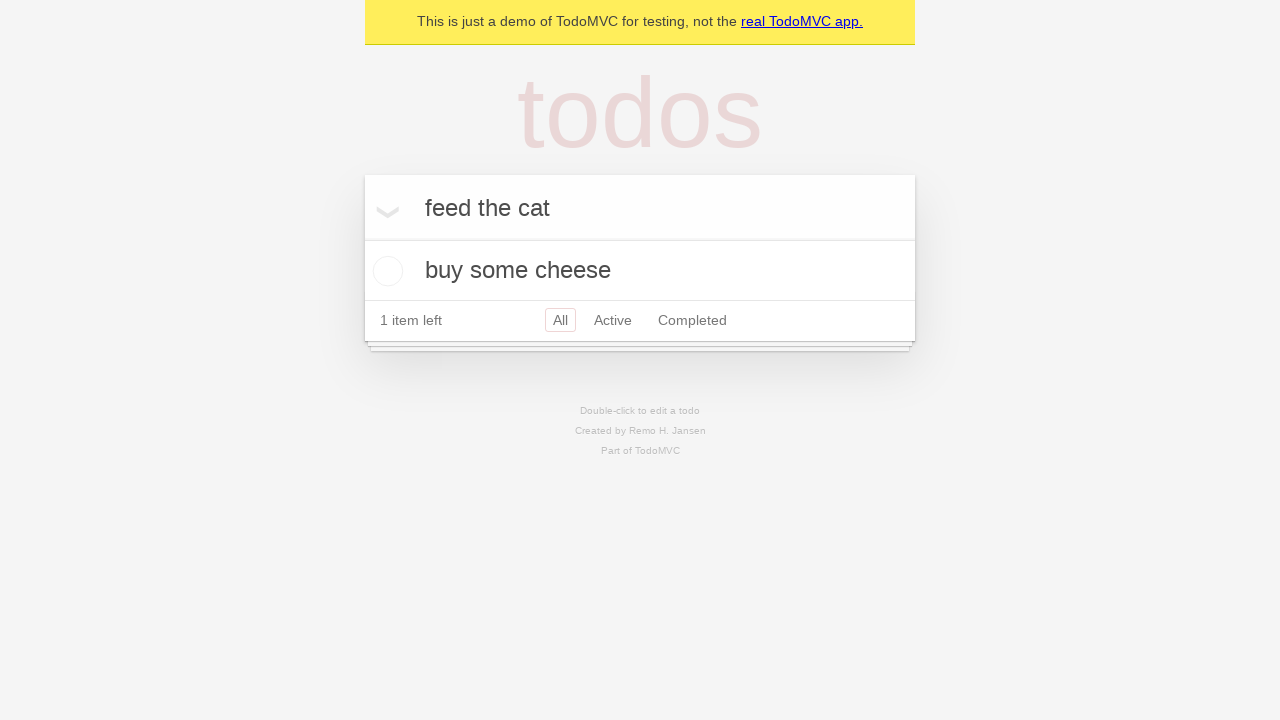

Pressed Enter to create second todo on internal:attr=[placeholder="What needs to be done?"i]
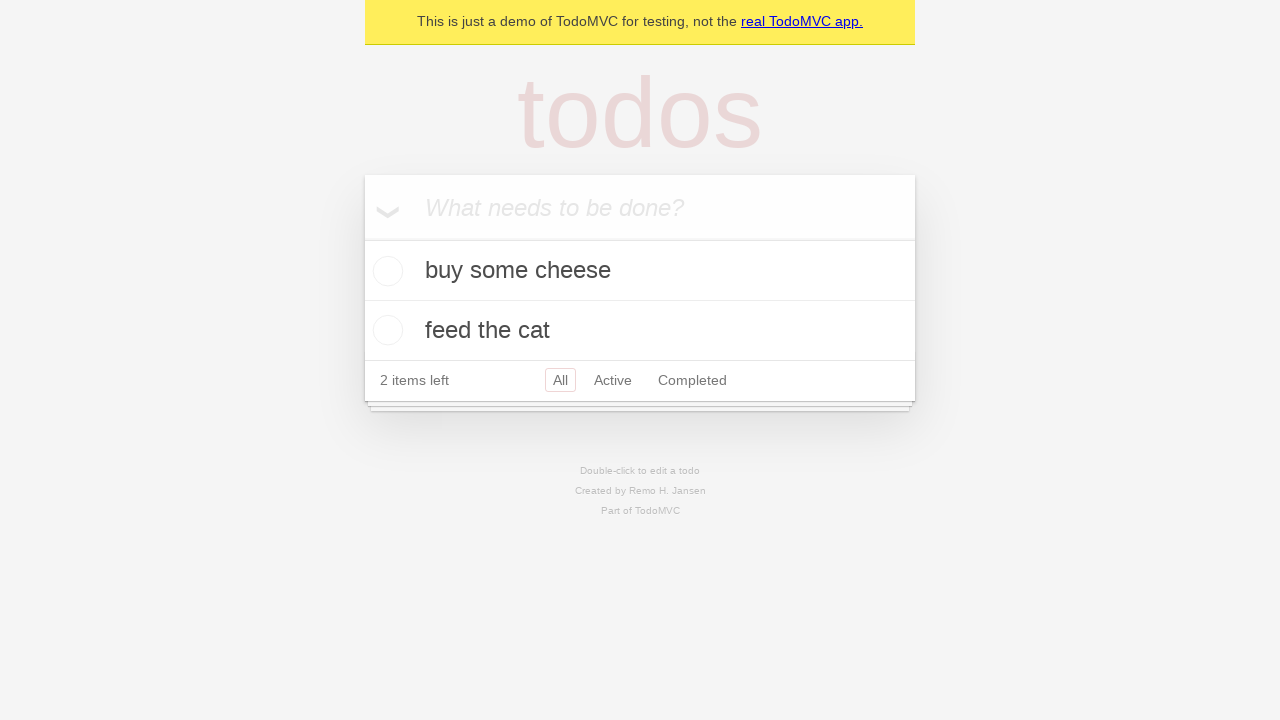

Filled third todo with 'book a doctors appointment' on internal:attr=[placeholder="What needs to be done?"i]
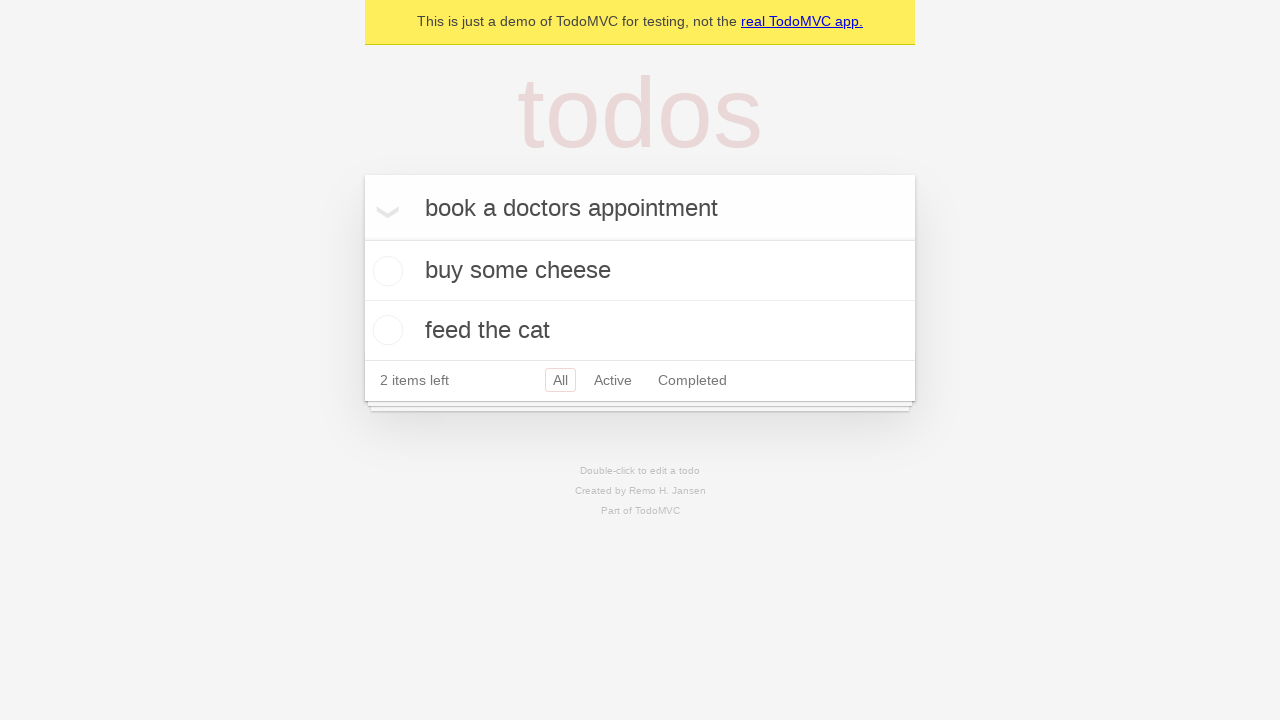

Pressed Enter to create third todo on internal:attr=[placeholder="What needs to be done?"i]
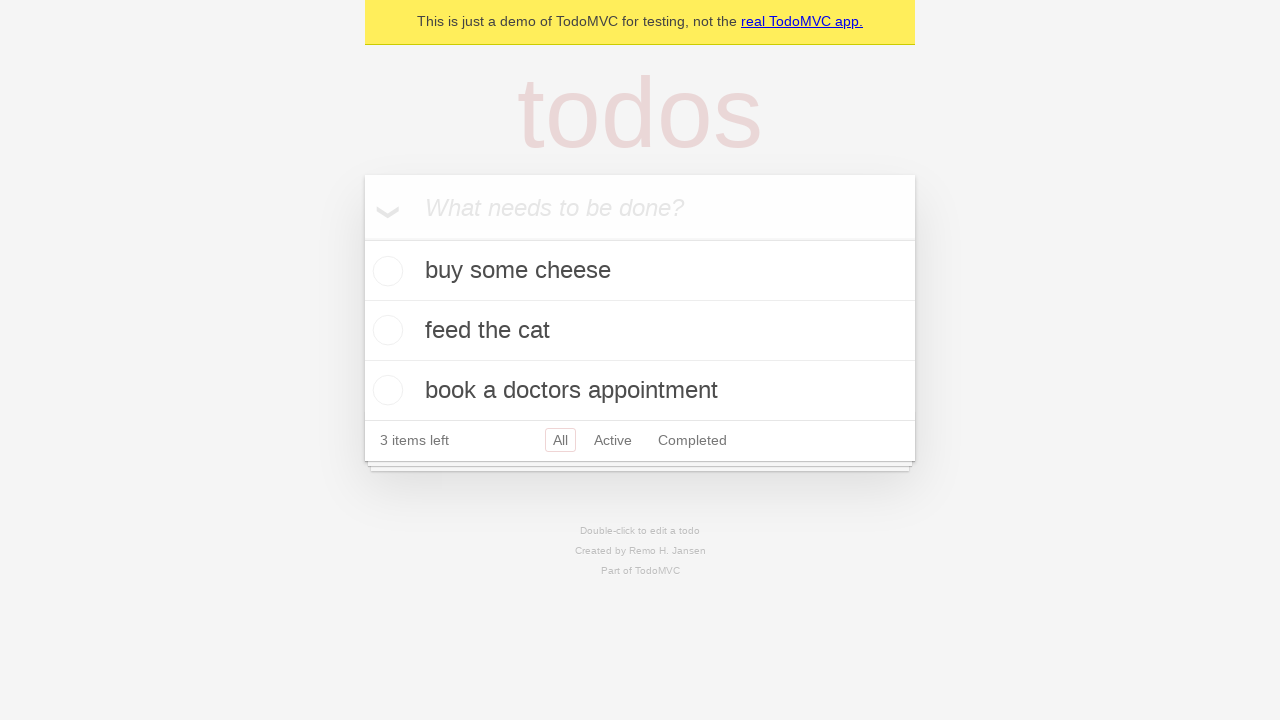

Waited for all 3 todos to be created
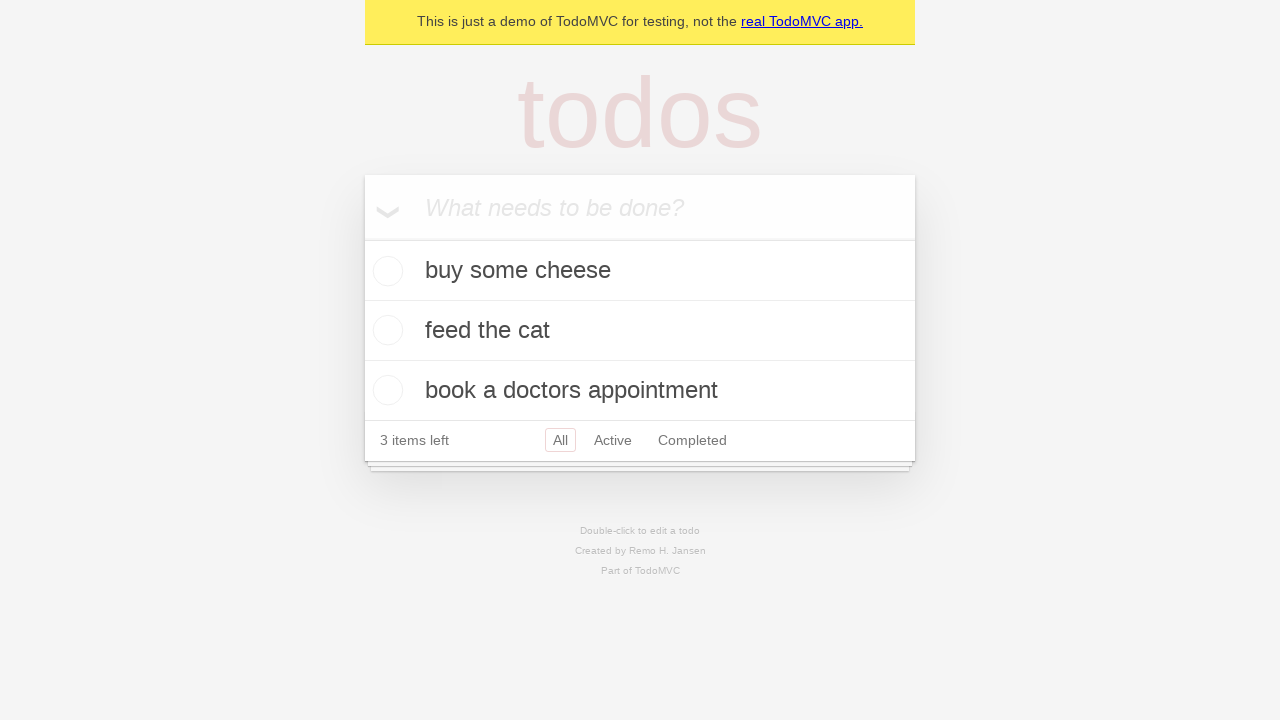

Located all todo items
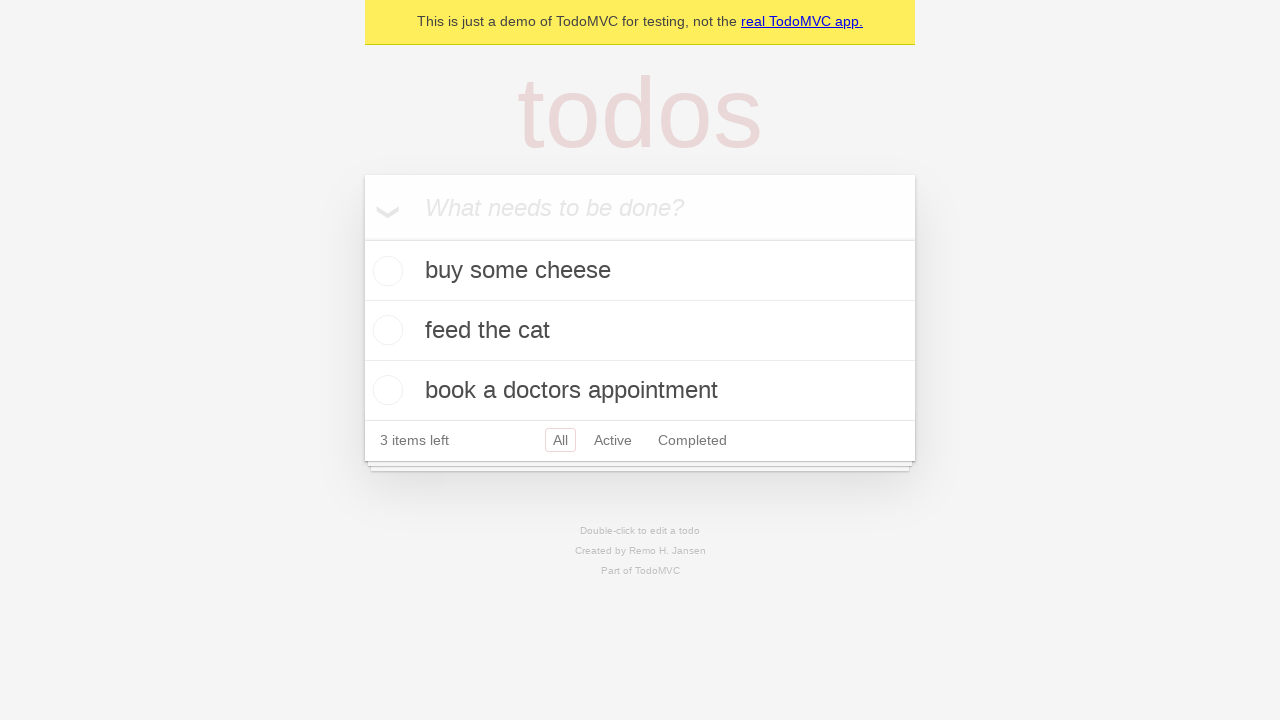

Double-clicked second todo to enter edit mode at (640, 331) on internal:testid=[data-testid="todo-item"s] >> nth=1
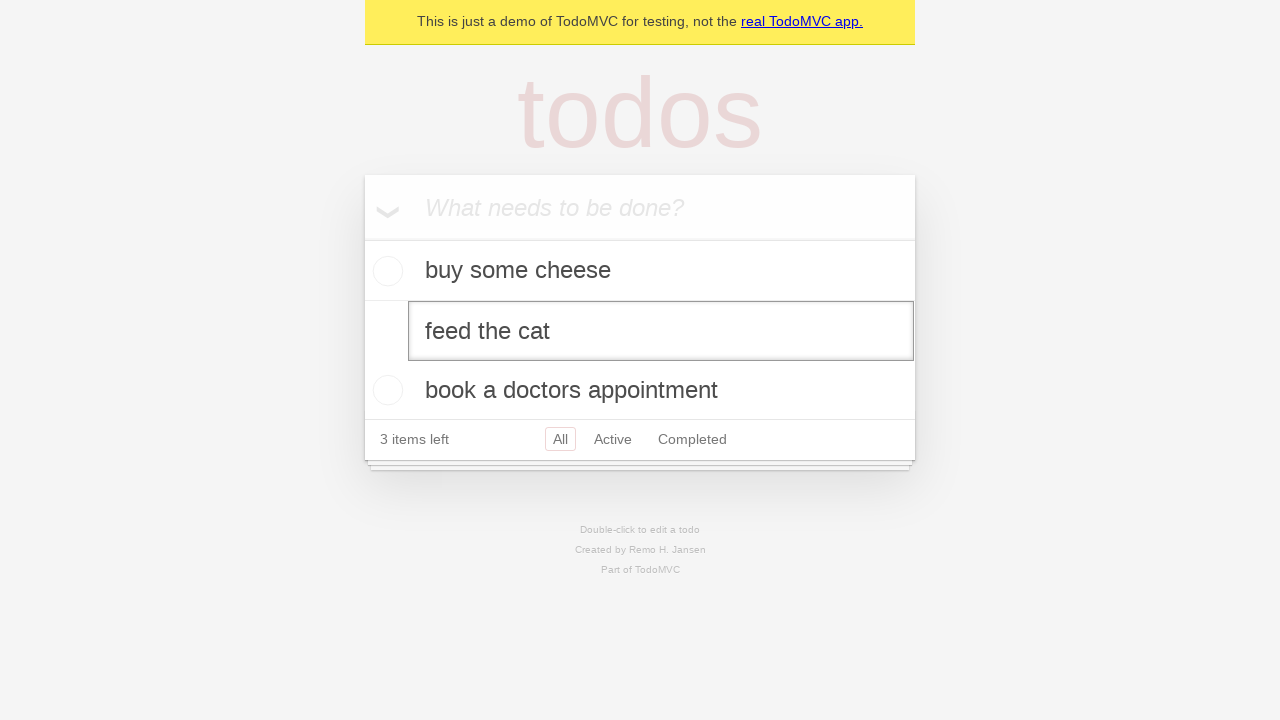

Changed todo text to 'buy some sausages' on internal:testid=[data-testid="todo-item"s] >> nth=1 >> internal:role=textbox[nam
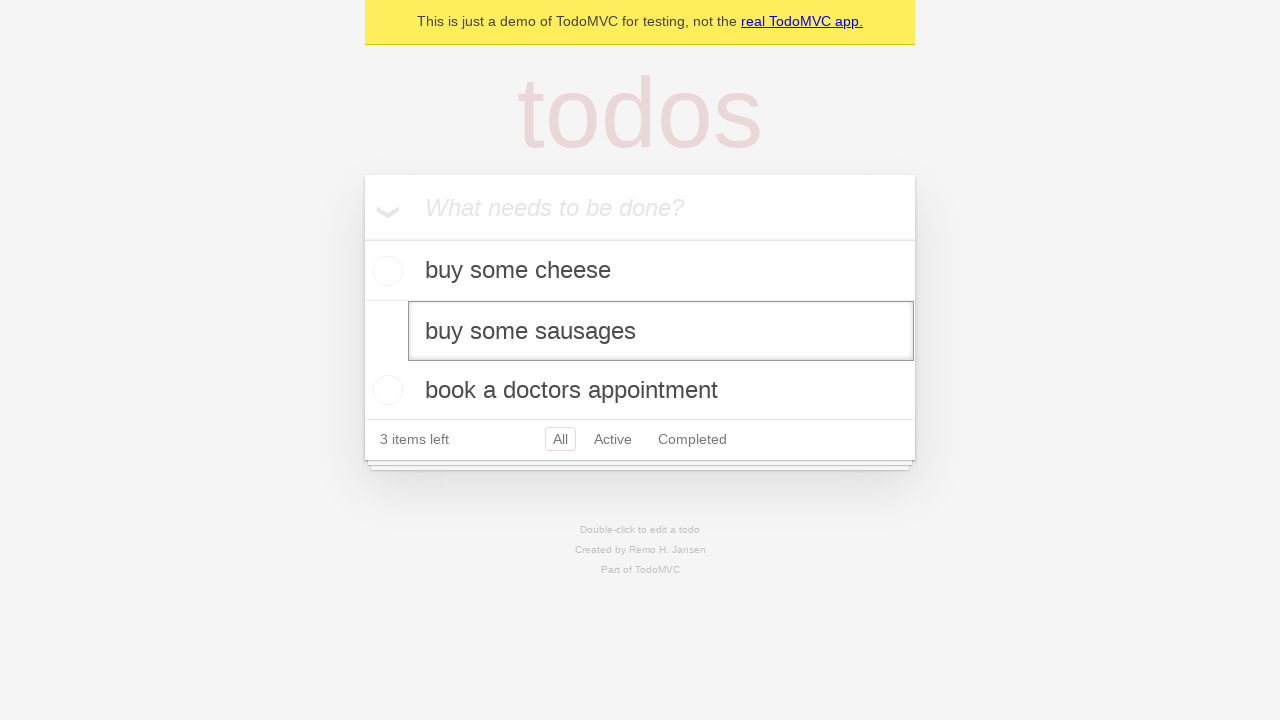

Triggered blur event on edit field to save changes
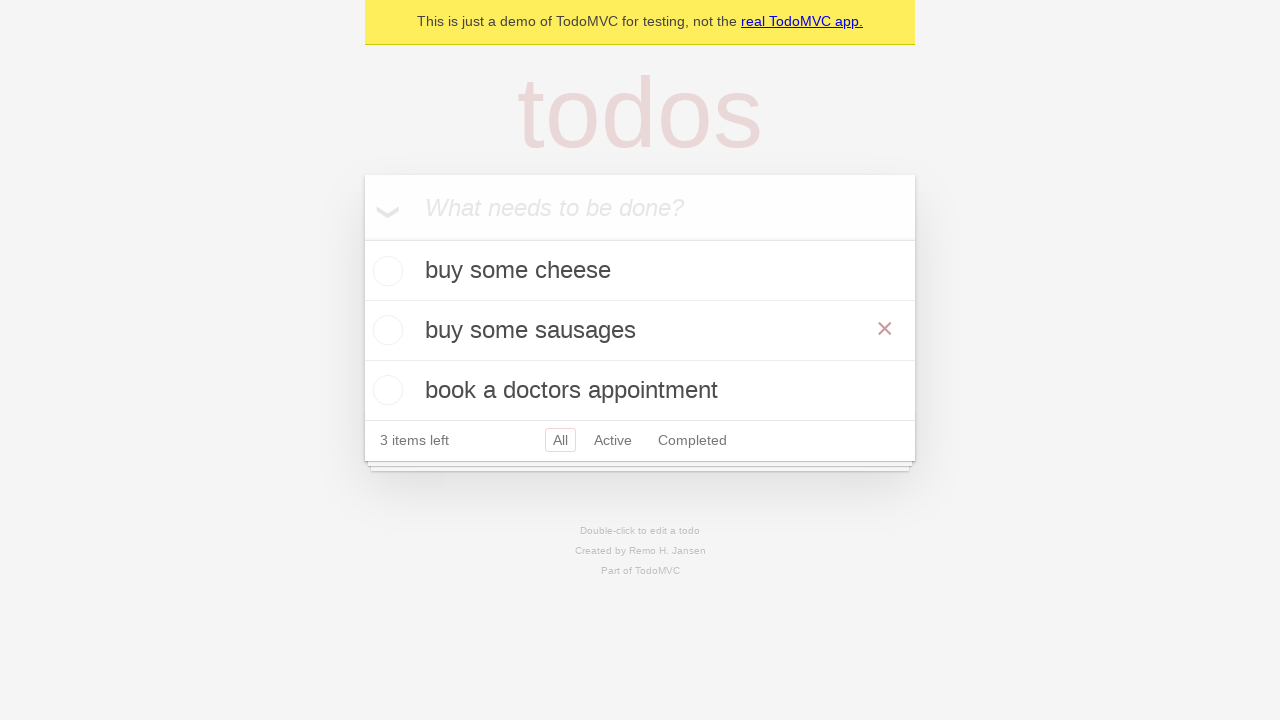

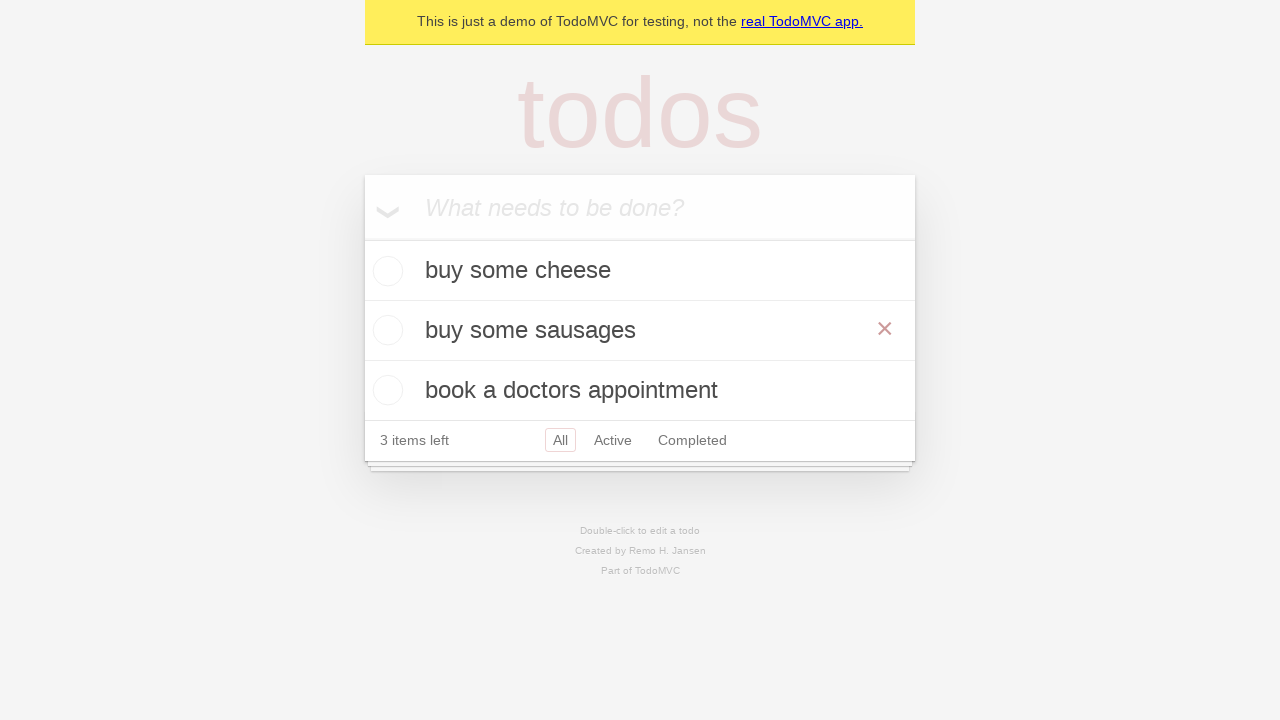